Tests selecting a submenu item after hovering over a header menu by hovering on "Free Ebooks" and clicking on "Deep Learning" submenu option

Starting URL: https://www.globalsqa.com/demo-site/

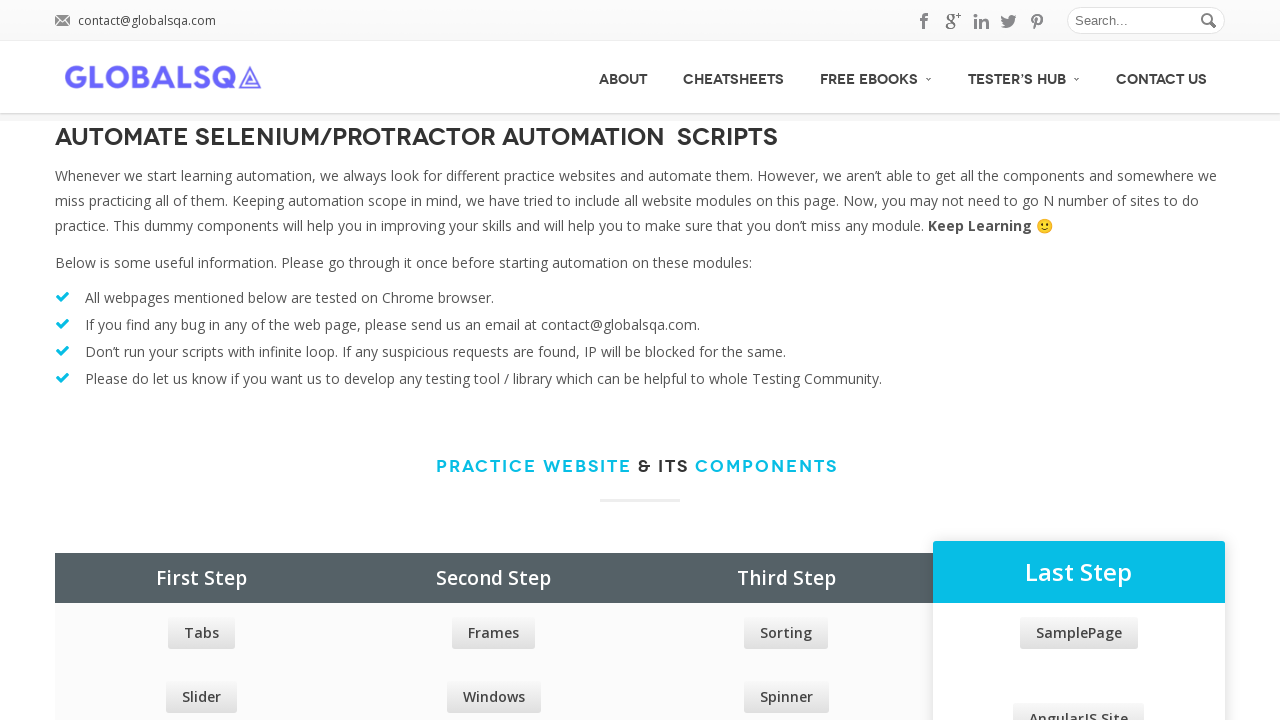

Hovered over 'Free Ebooks' menu item at (876, 76) on #menu-item-7128 >> internal:has-text="Free Ebooks"i
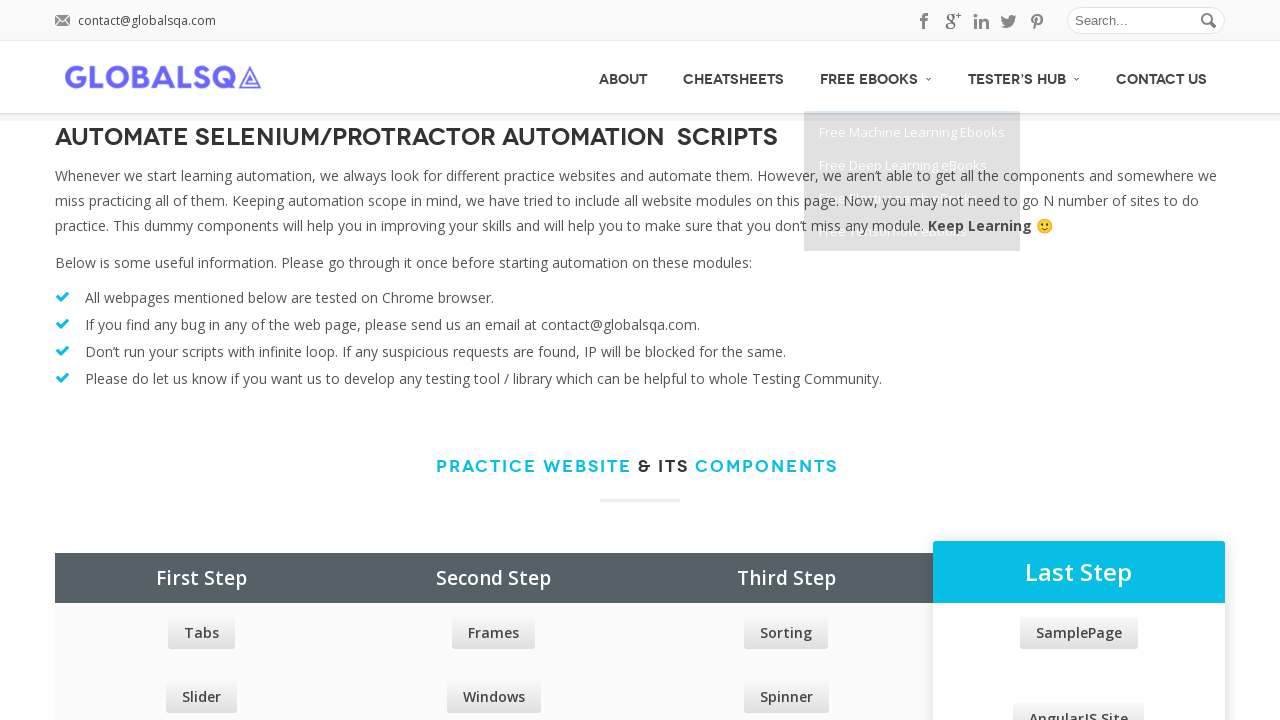

Waited 1000ms for submenu to appear
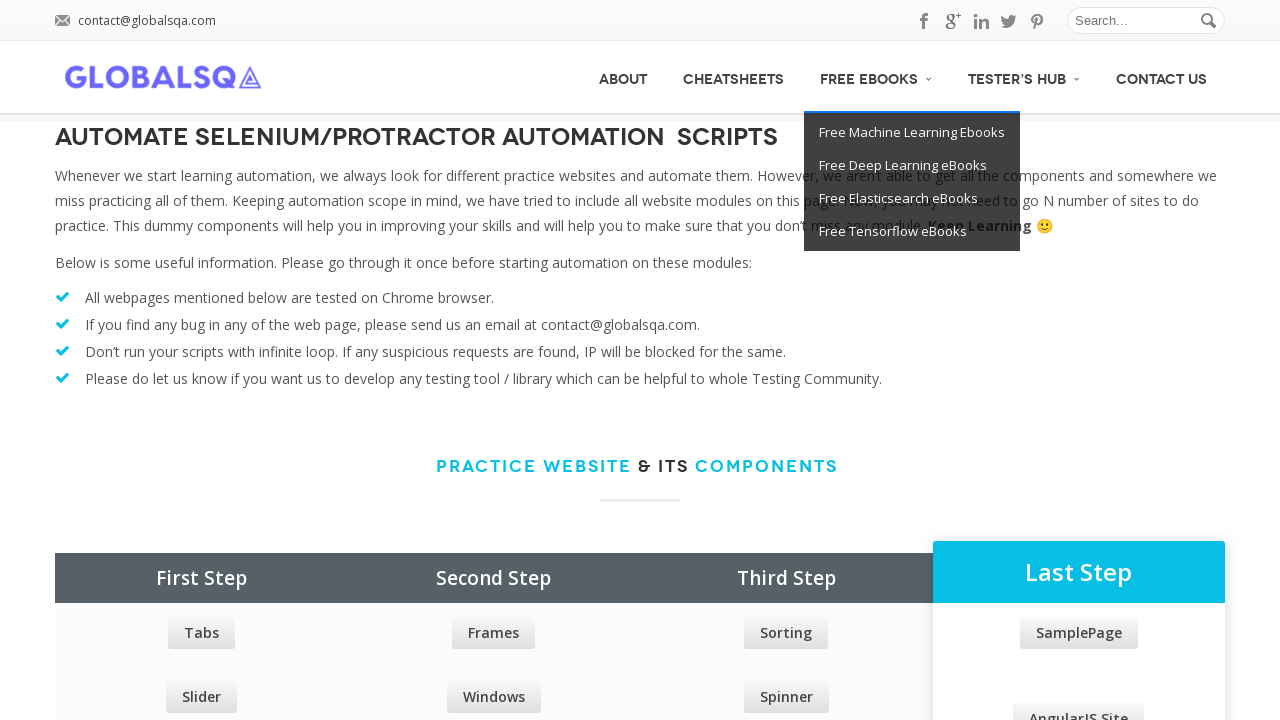

Clicked on 'Deep Learning' submenu option at (912, 166) on xpath=//div[@class='dark_menu']//a[text()='Free Ebooks']/parent::li//ul[@class='
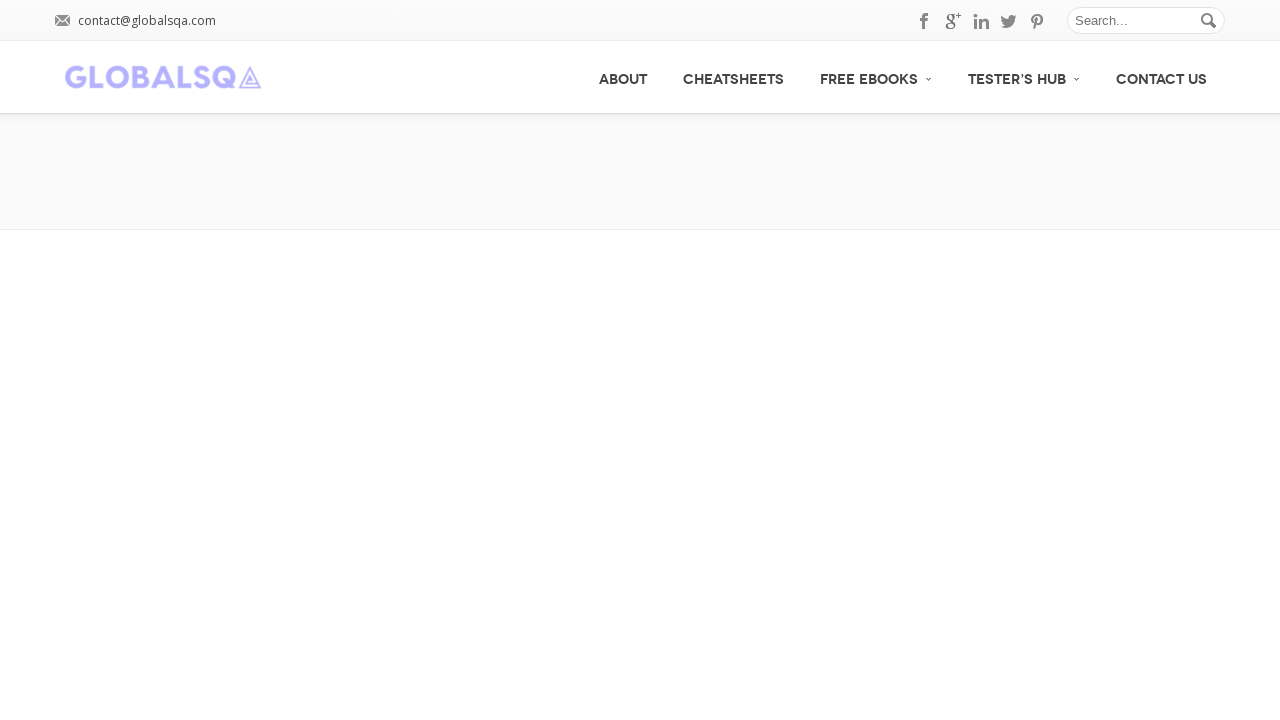

Page load completed after clicking Deep Learning submenu
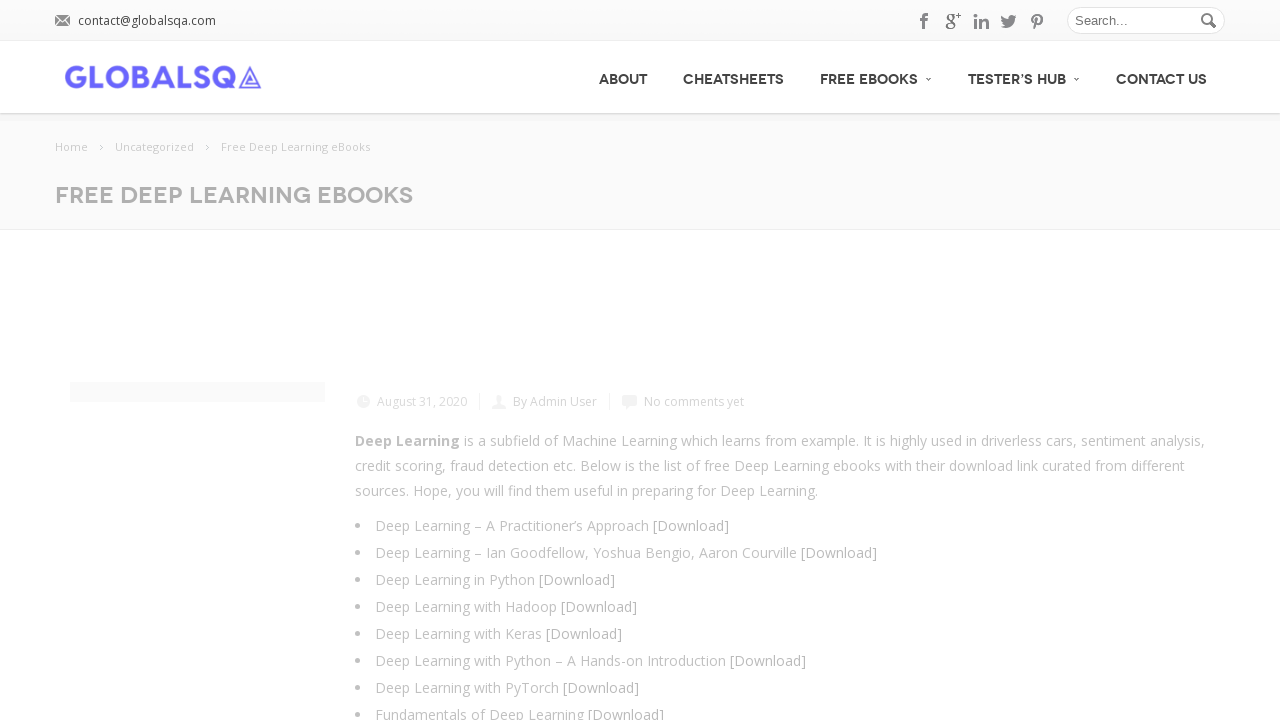

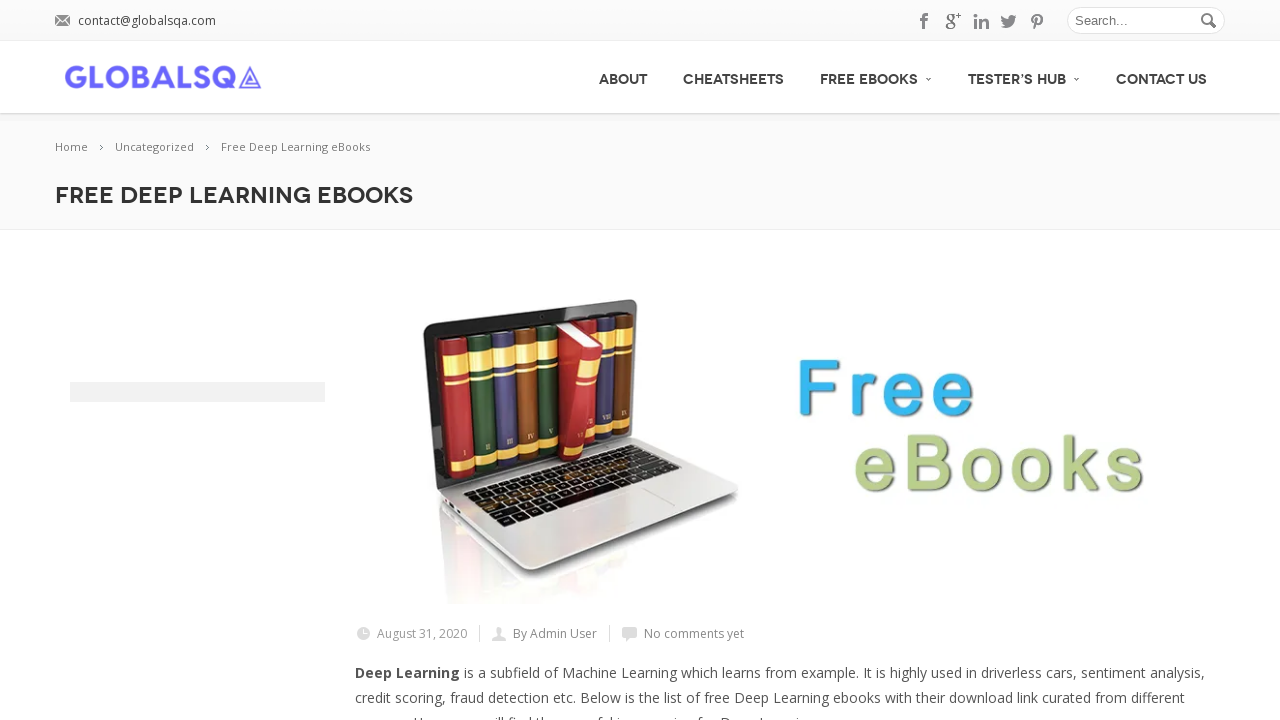